Navigates to the main page of Ziraat Bank website

Starting URL: https://ziraatbank.com.tr/tr

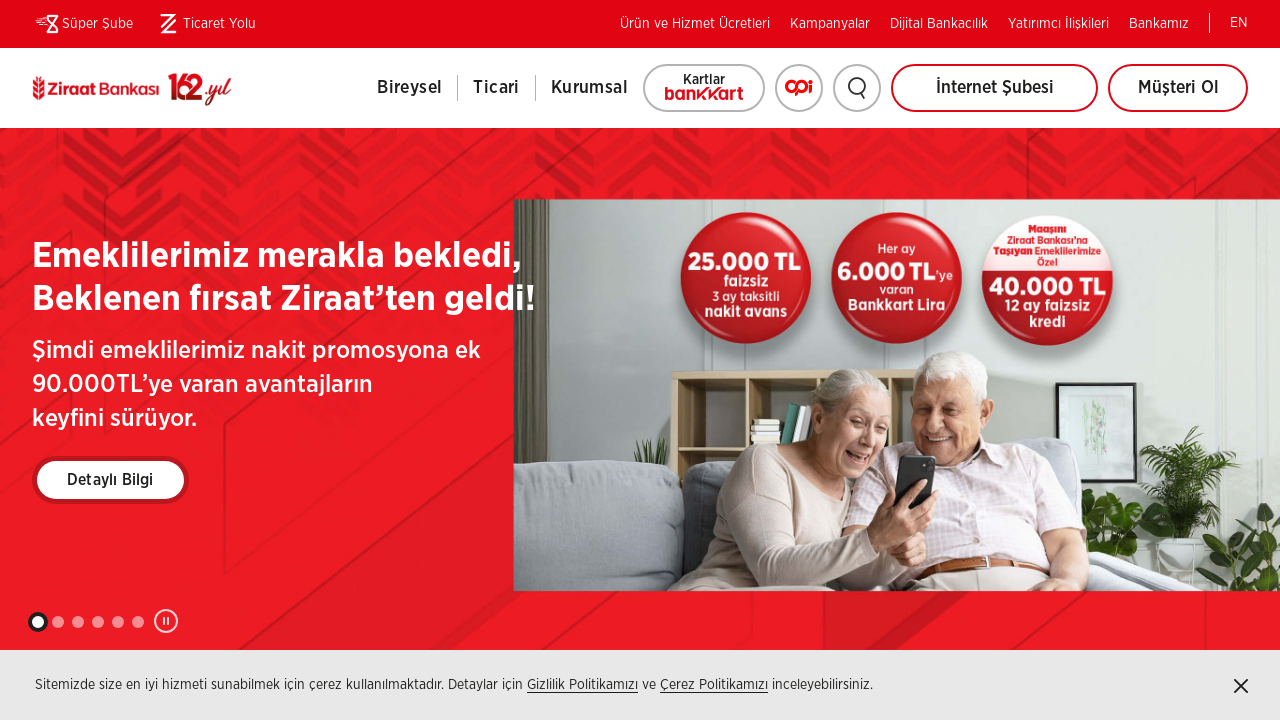

Navigated to Ziraat Bank main page (https://ziraatbank.com.tr/tr)
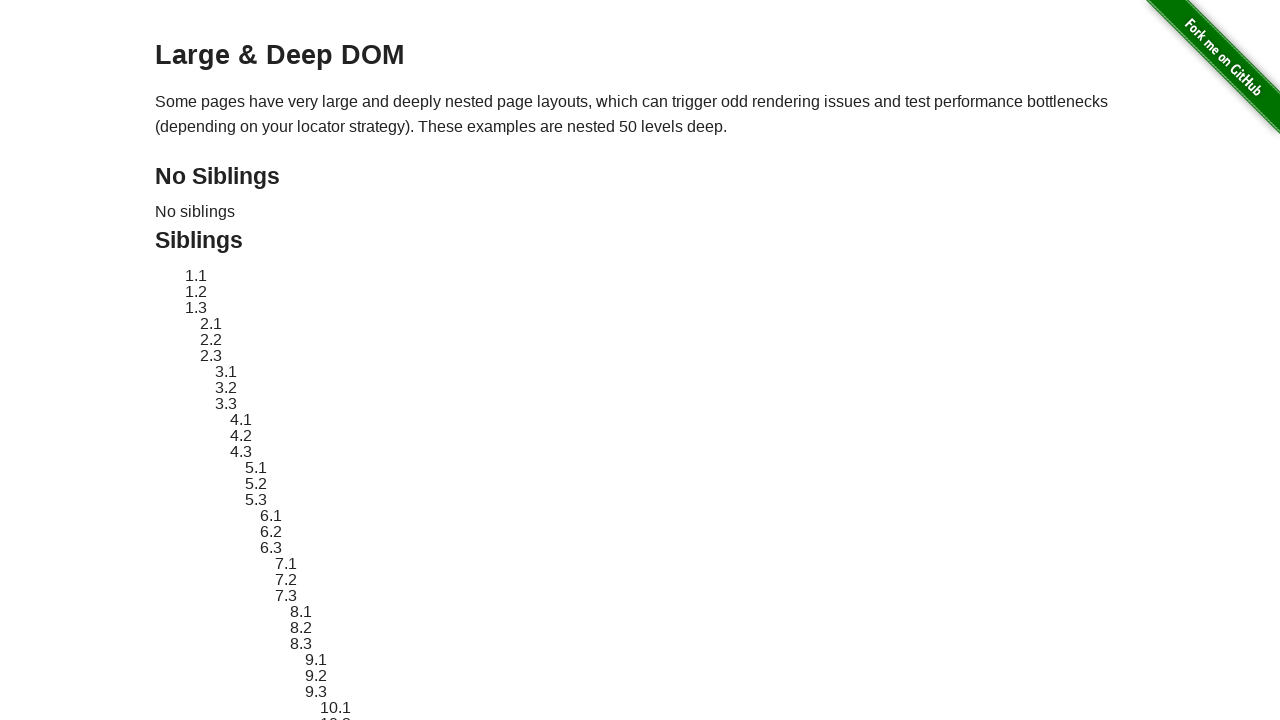

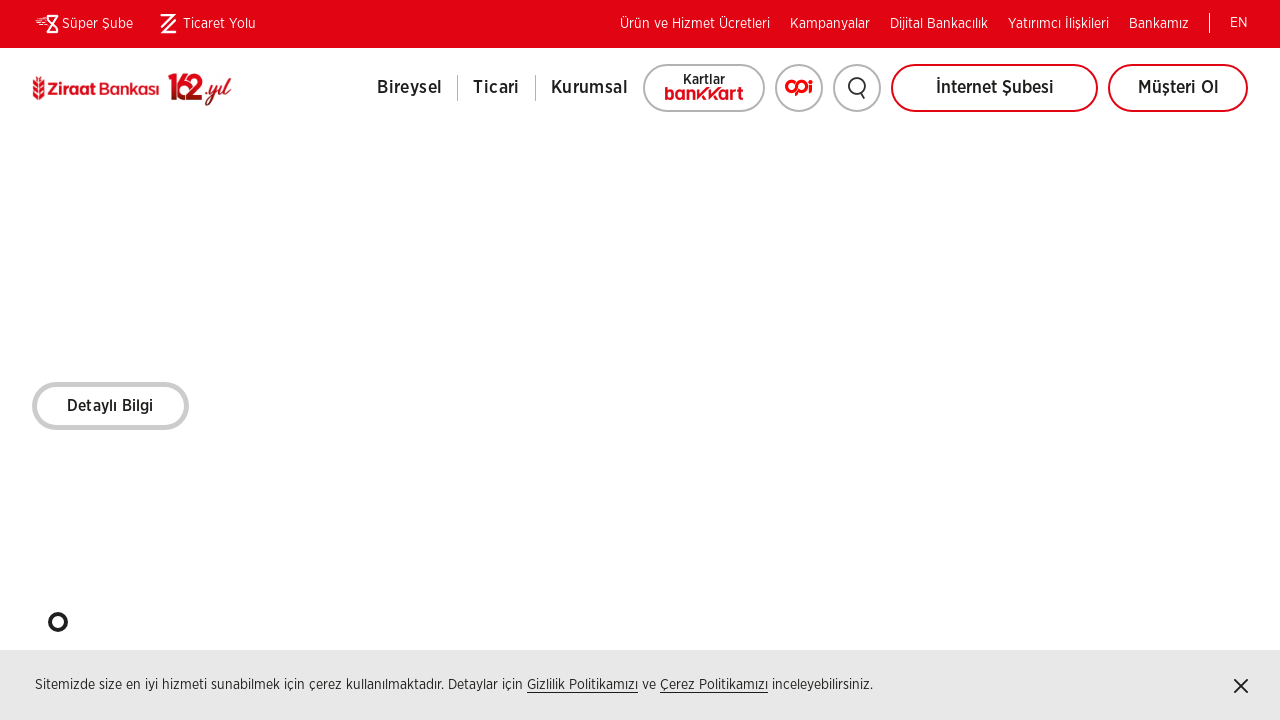